Tests that entering different values for password and confirm password fields displays an error

Starting URL: https://alada.vn/tai-khoan/dang-ky.html

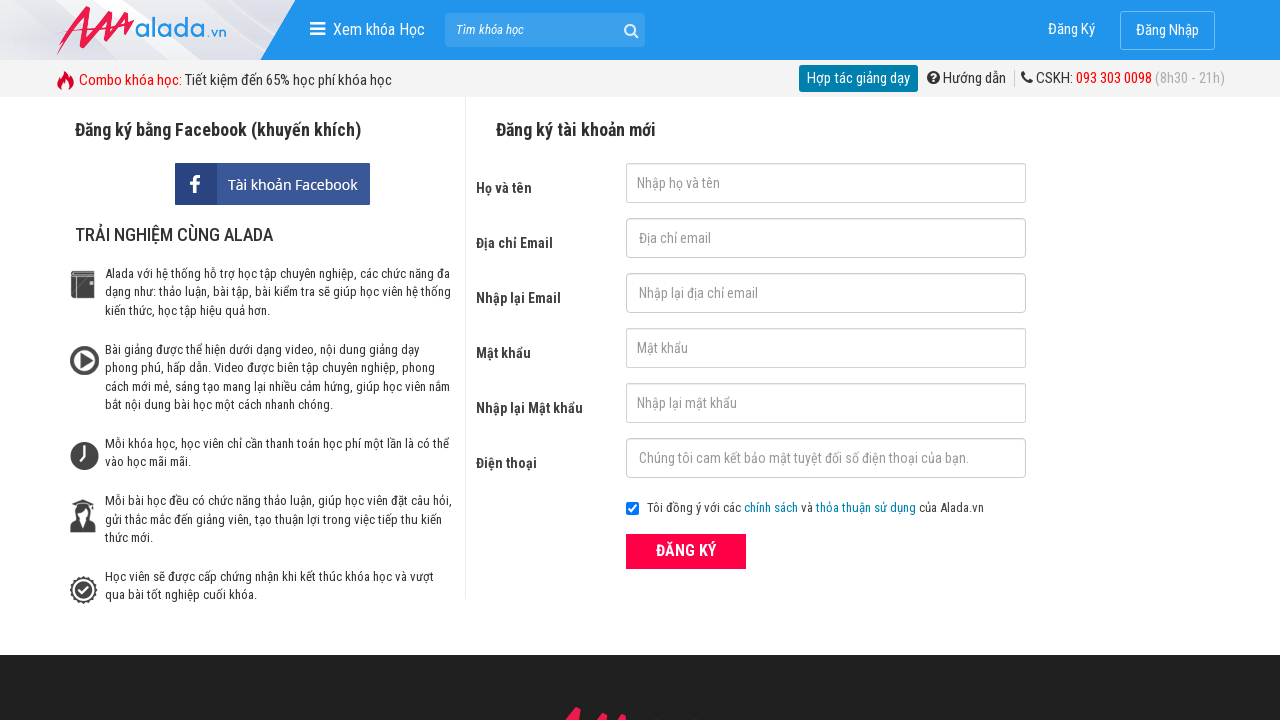

Filled first name field with 'John Kennedy' on input#txtFirstname
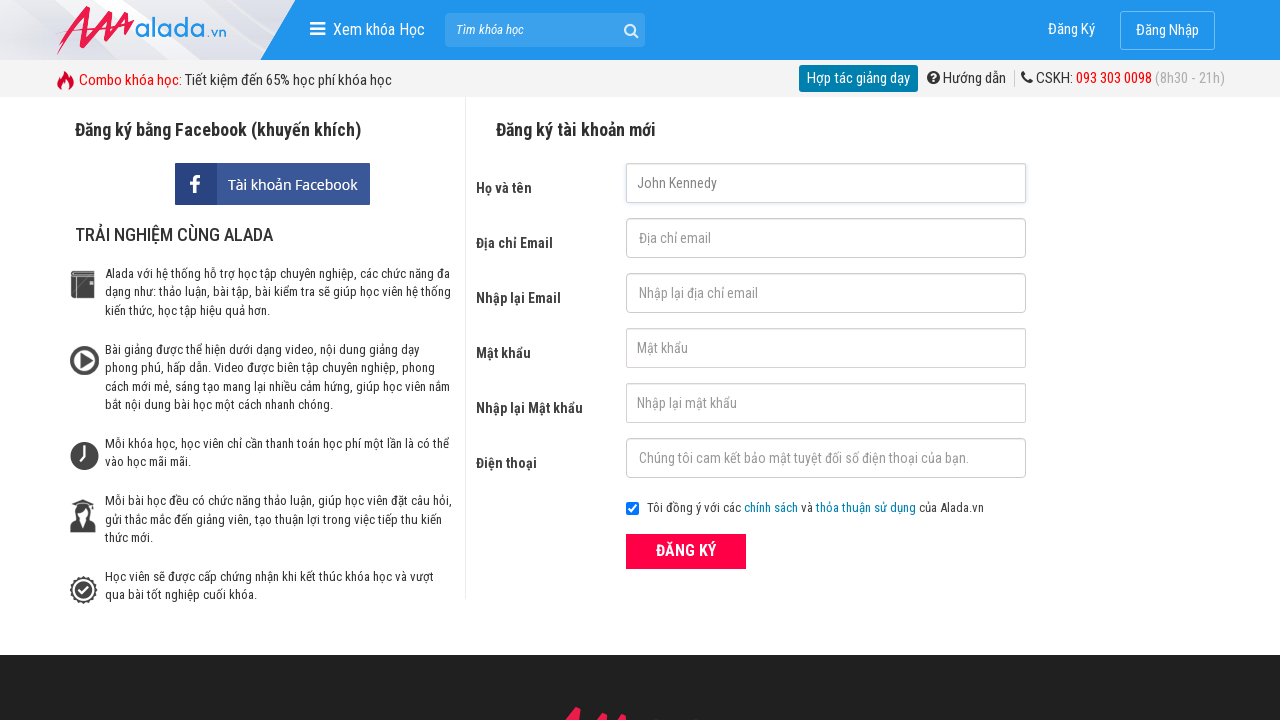

Filled email field with 'johnwick@gmail.net' on input#txtEmail
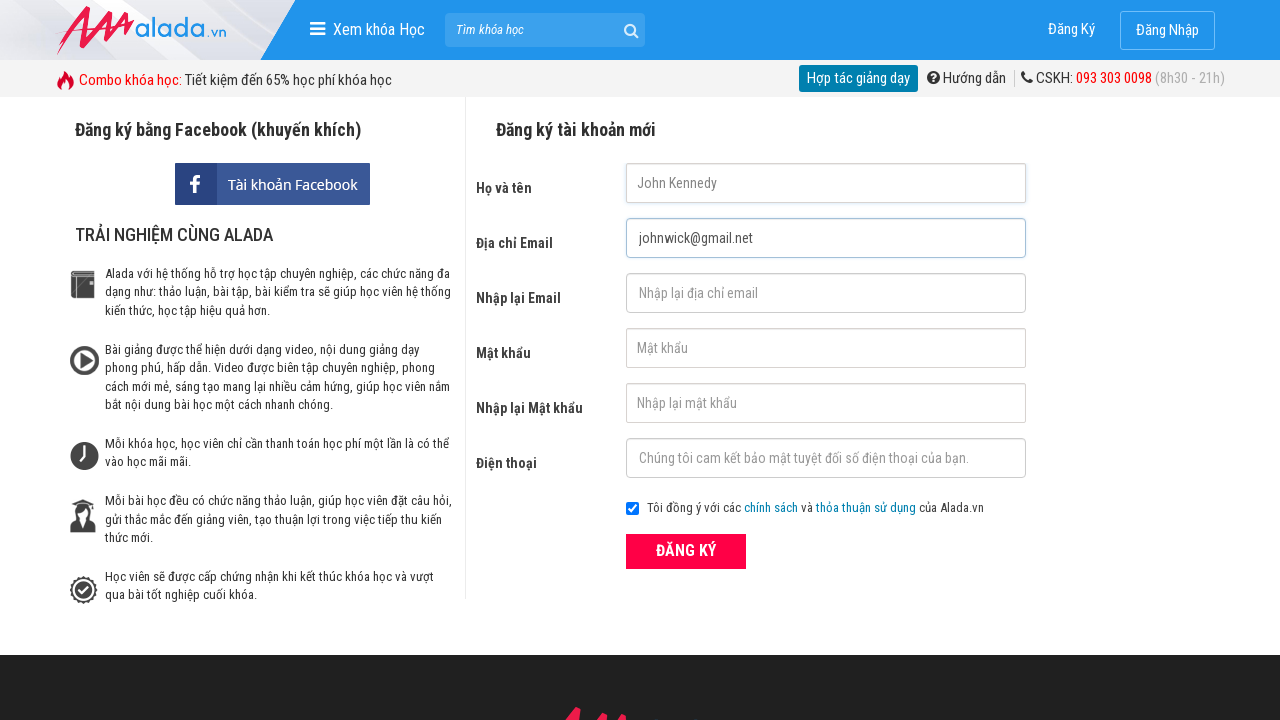

Filled confirm email field with 'johnwick@gmail.net' on input#txtCEmail
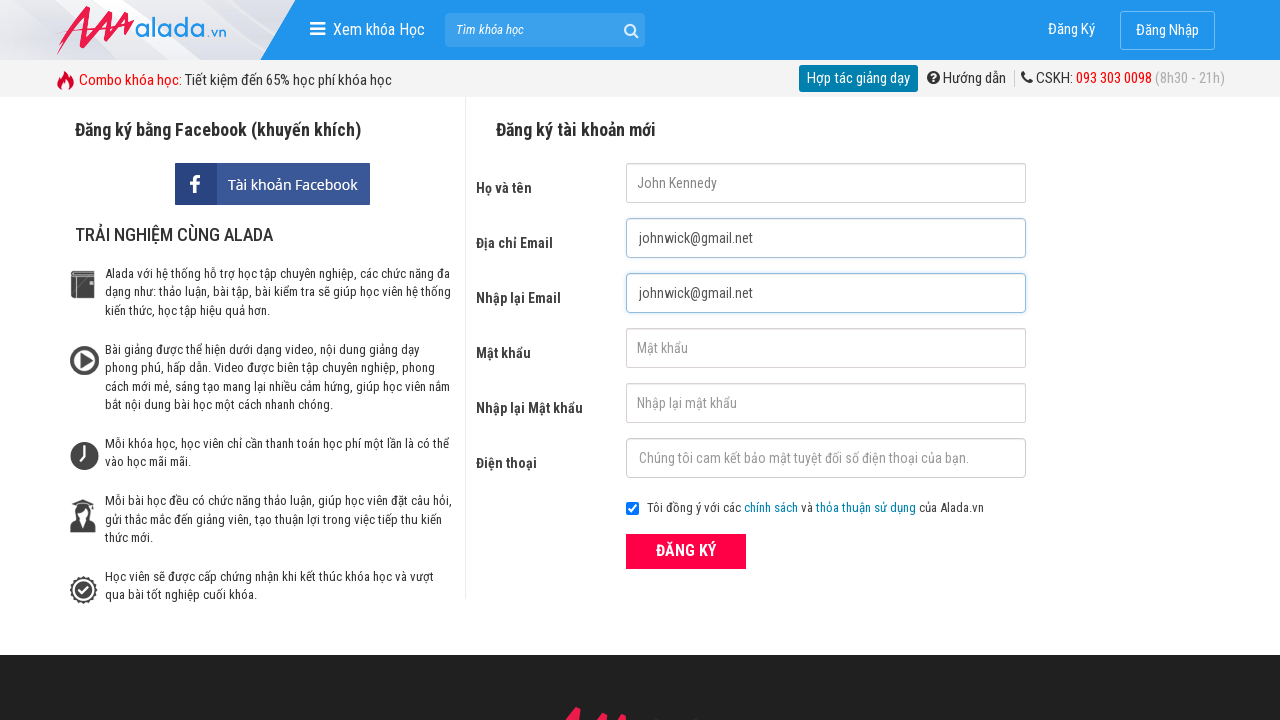

Filled password field with '123456' on input#txtPassword
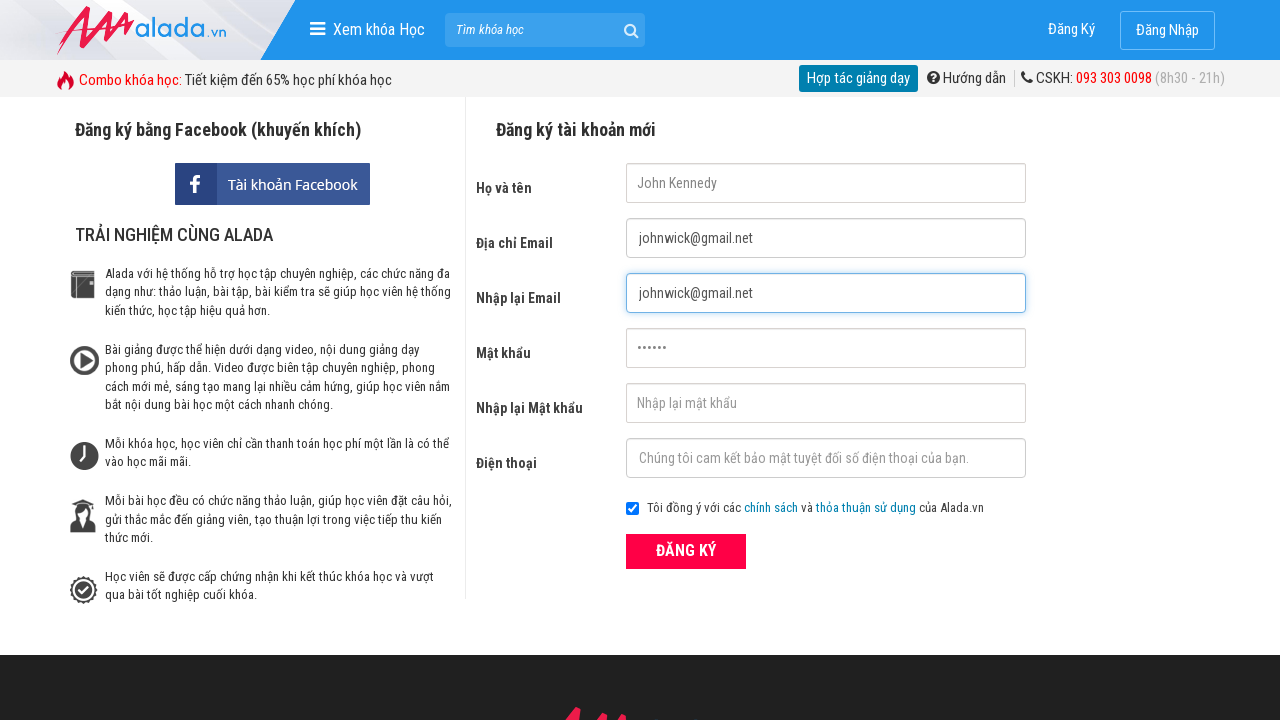

Filled confirm password field with '1234567' (mismatched) on input#txtCPassword
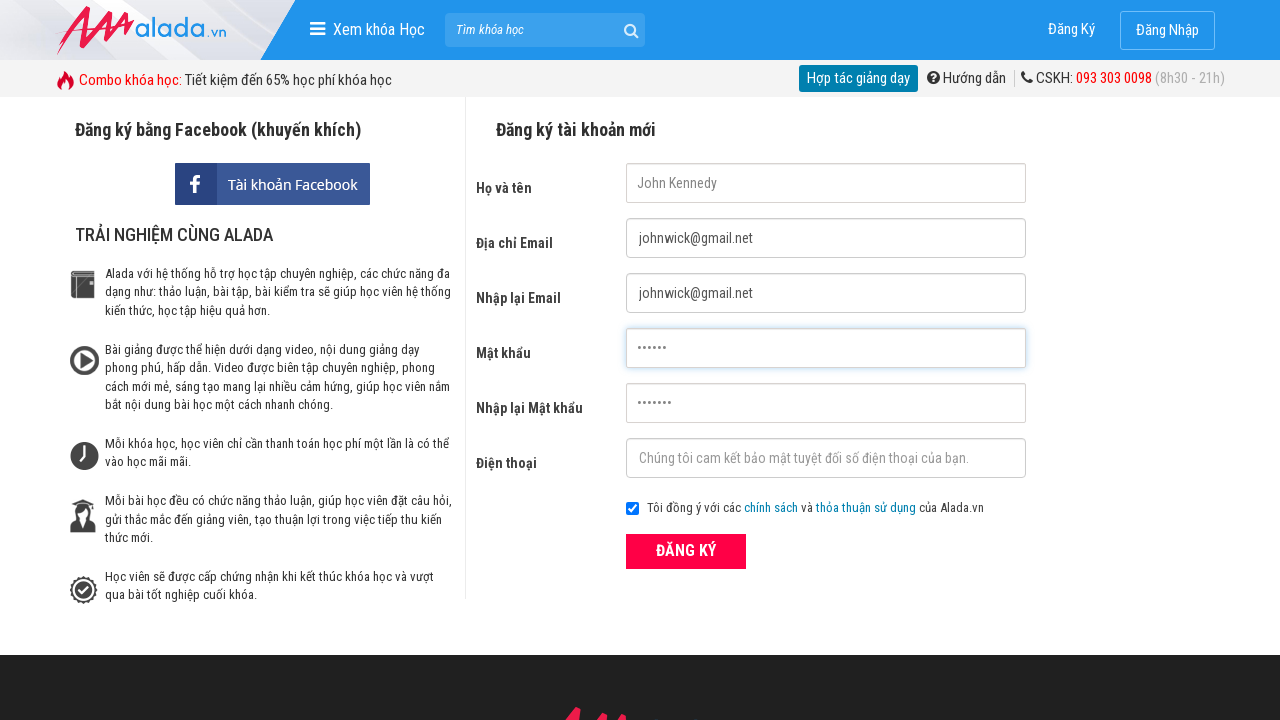

Filled phone field with '0123456789' on input#txtPhone
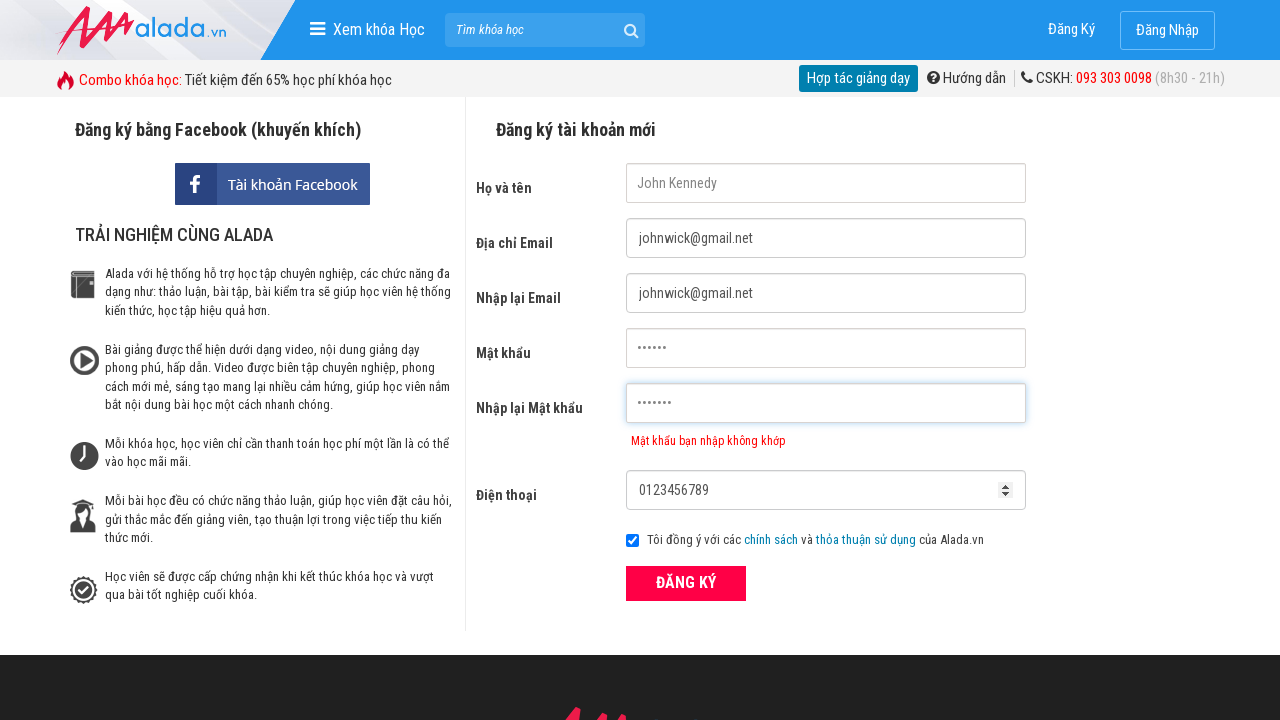

Clicked submit button to register at (686, 583) on button[type='submit']
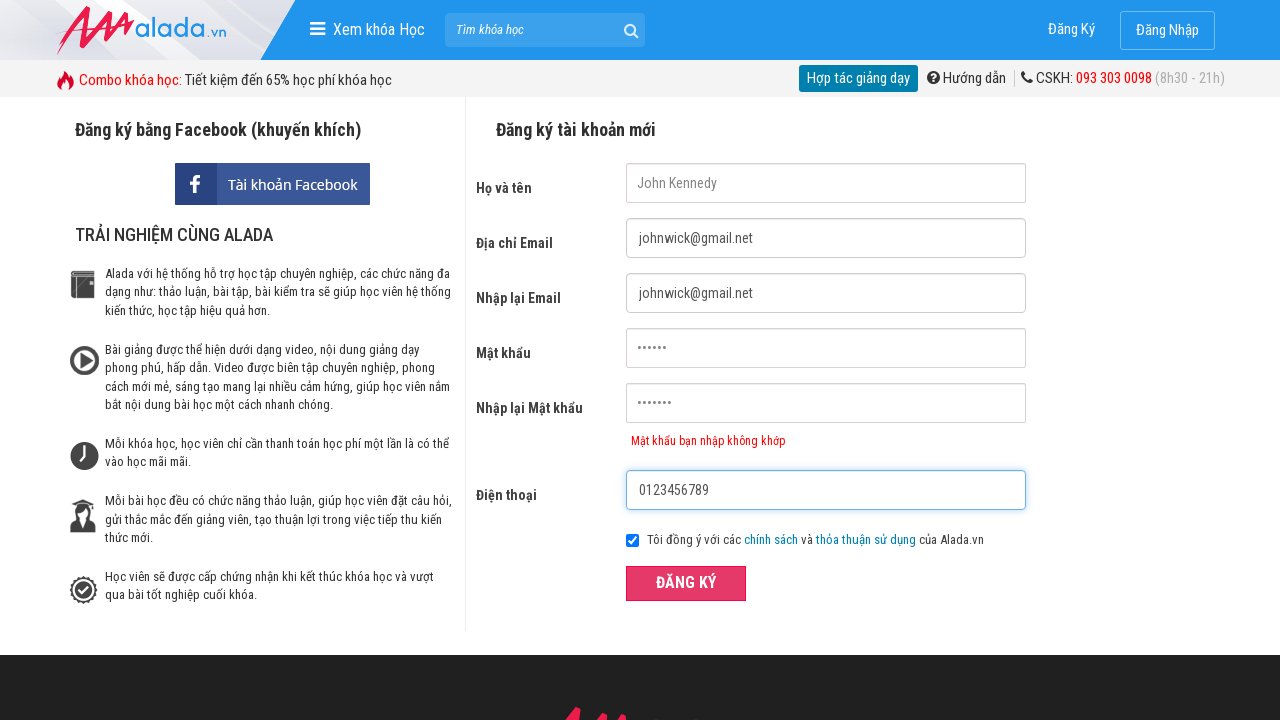

Error message for mismatched confirm password appeared
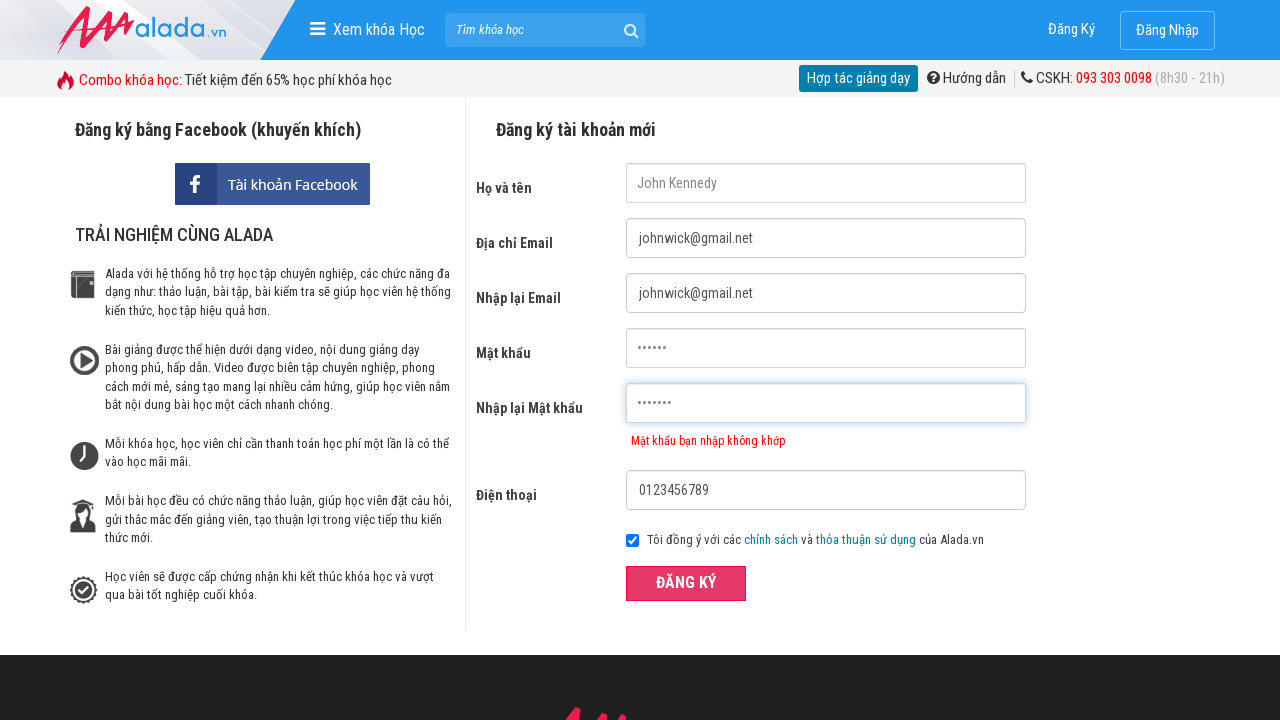

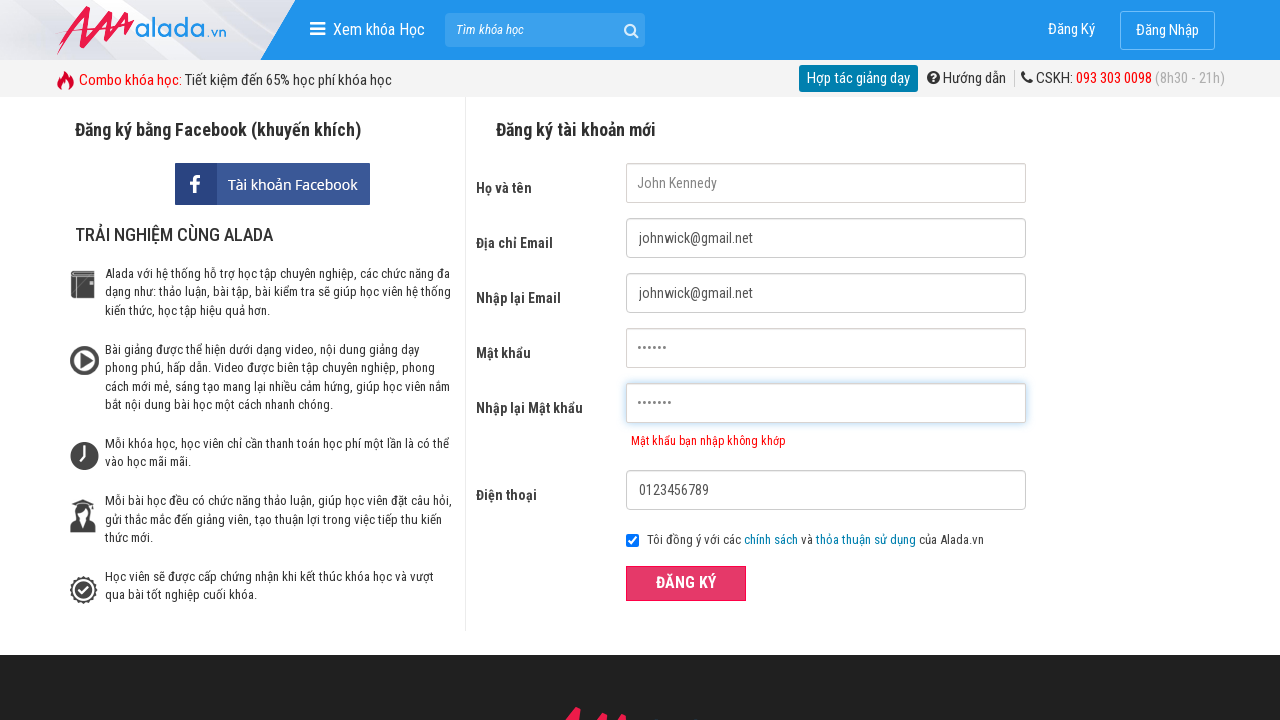